Tests a practice form by filling in personal information fields including name, email, gender, phone, date of birth, subjects, hobbies, address, state and city, then submits and verifies the form data is displayed correctly.

Starting URL: https://demoqa.com/automation-practice-form

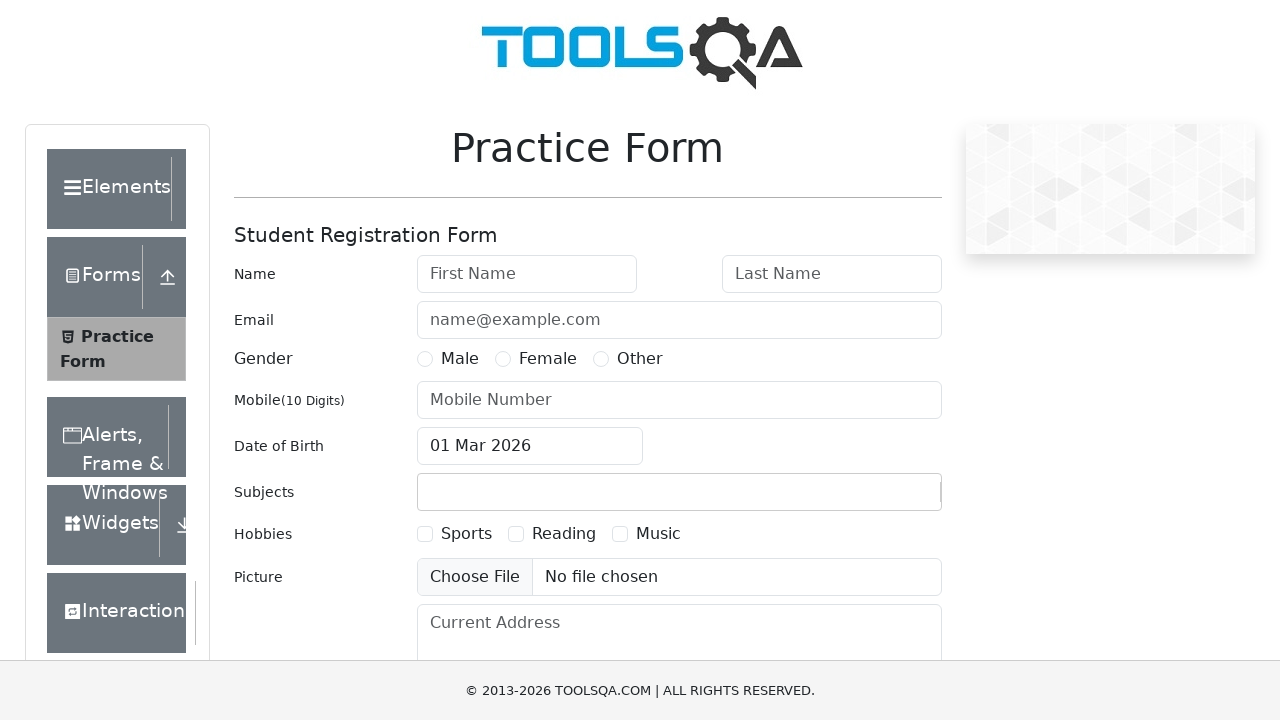

Filled first name with 'Anna' on #firstName
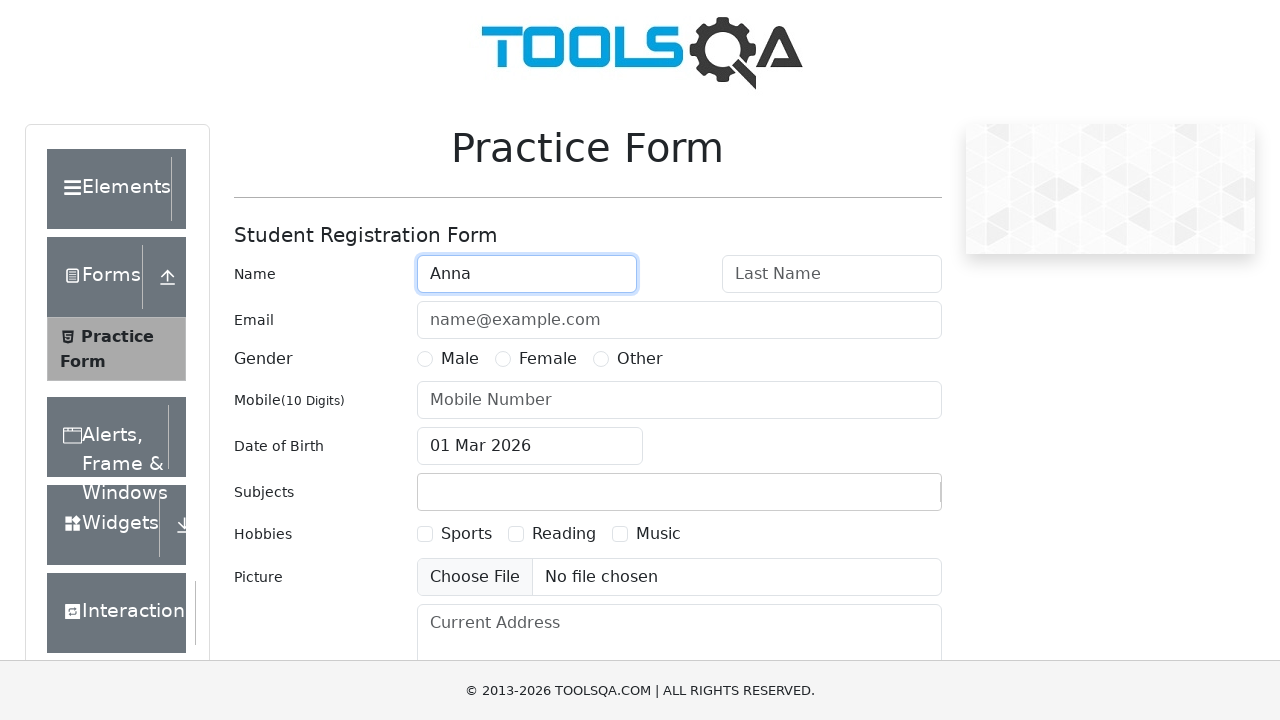

Filled last name with 'Ivanova' on #lastName
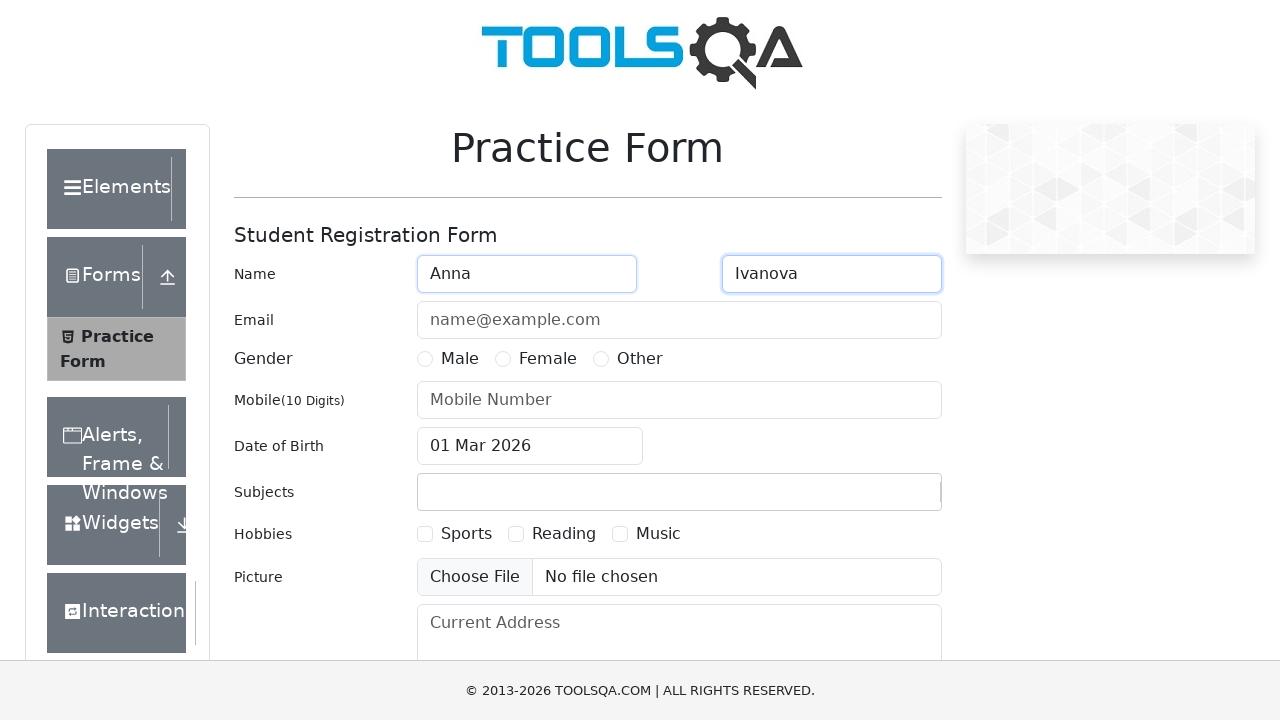

Filled email with 'anna.ivanova@mail.ru' on #userEmail
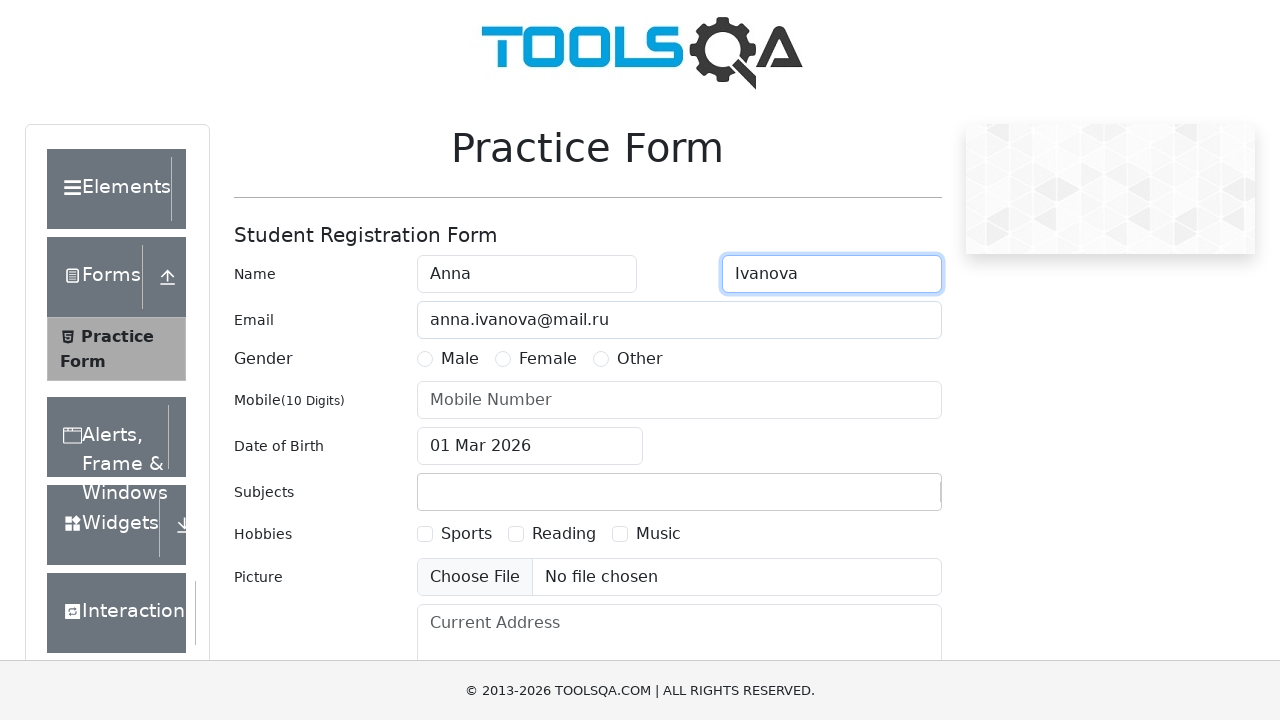

Selected Female gender at (548, 359) on label[for='gender-radio-2']
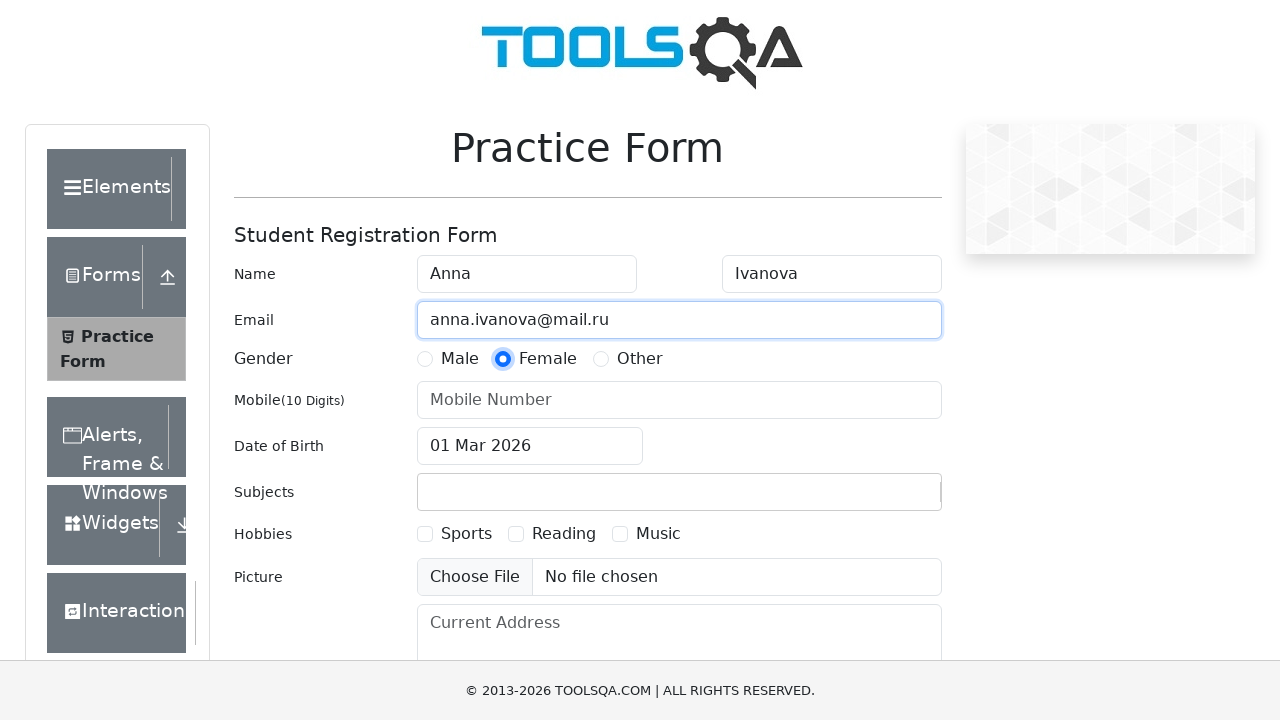

Filled phone number with '9231552110' on #userNumber
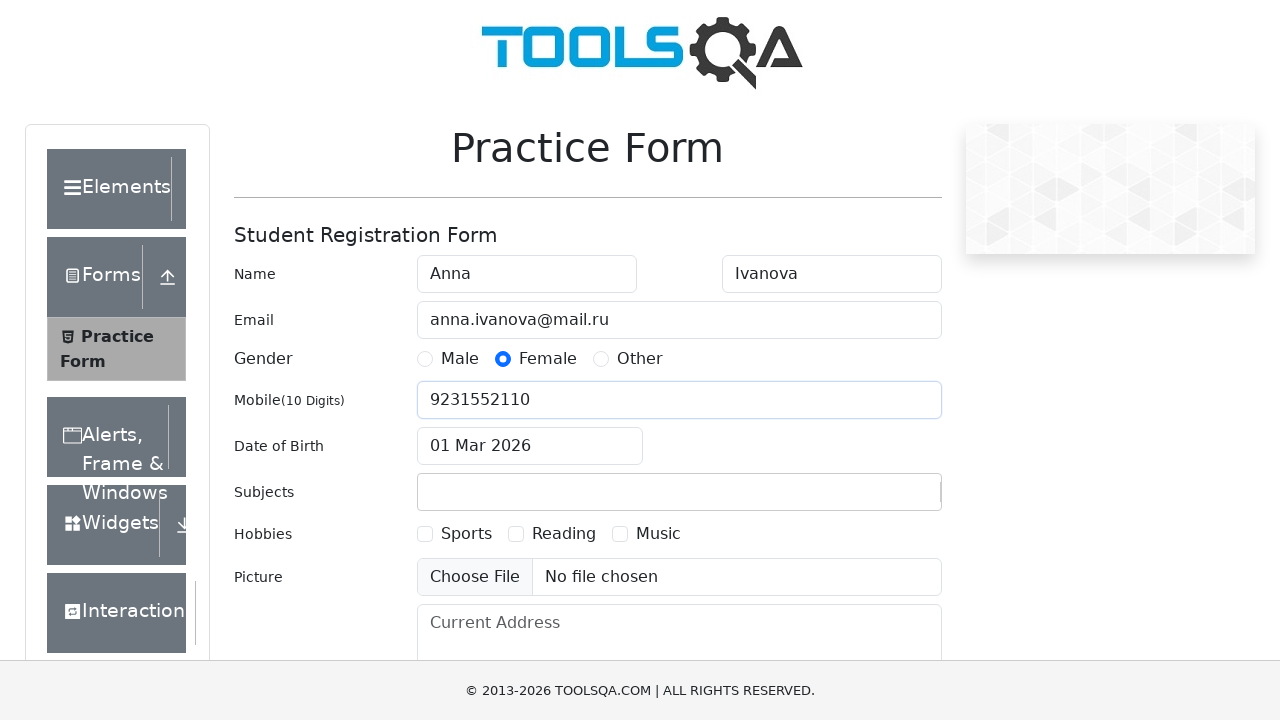

Opened date of birth picker at (530, 446) on #dateOfBirthInput
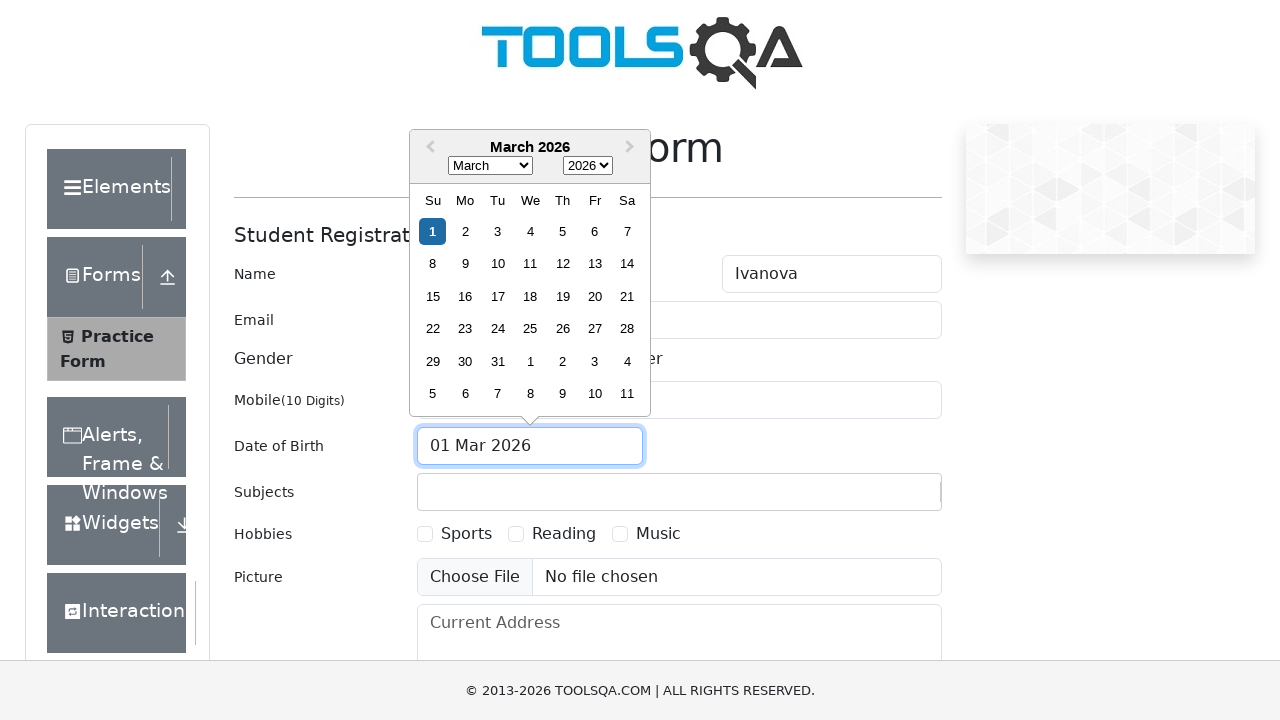

Selected September as birth month on #dateOfBirth .react-datepicker__month-select
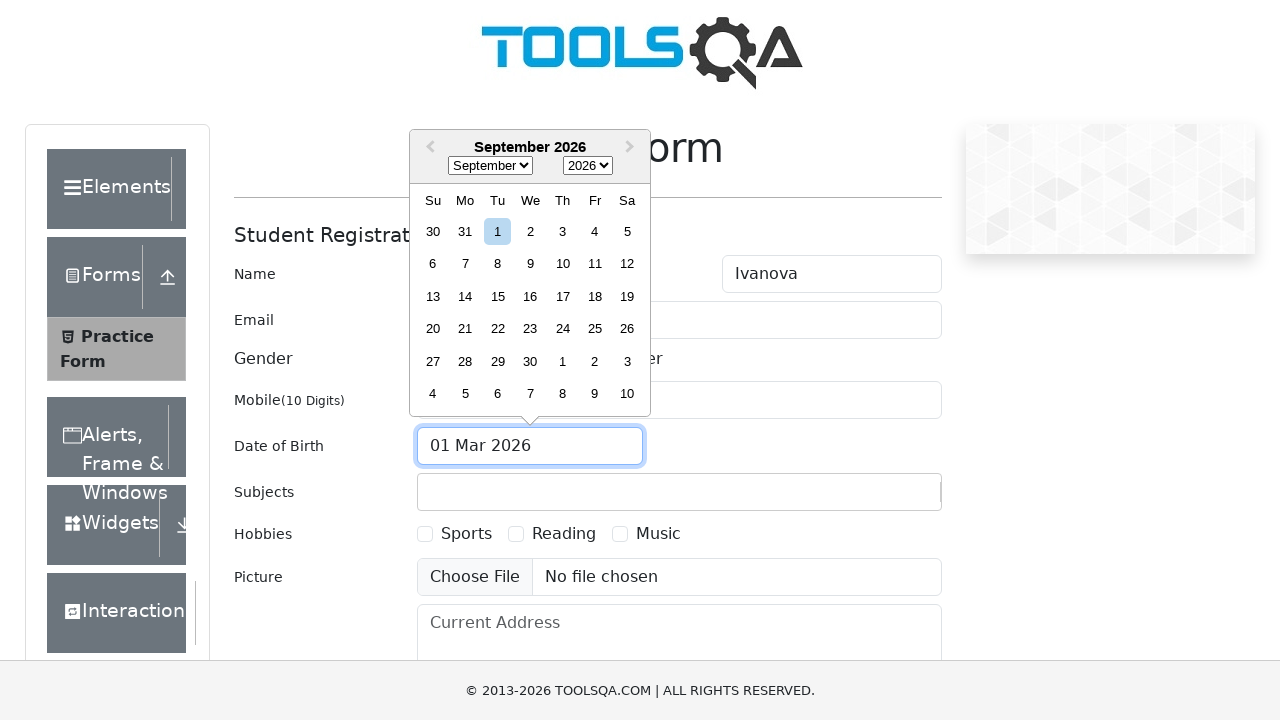

Selected 1991 as birth year on #dateOfBirth .react-datepicker__year-select
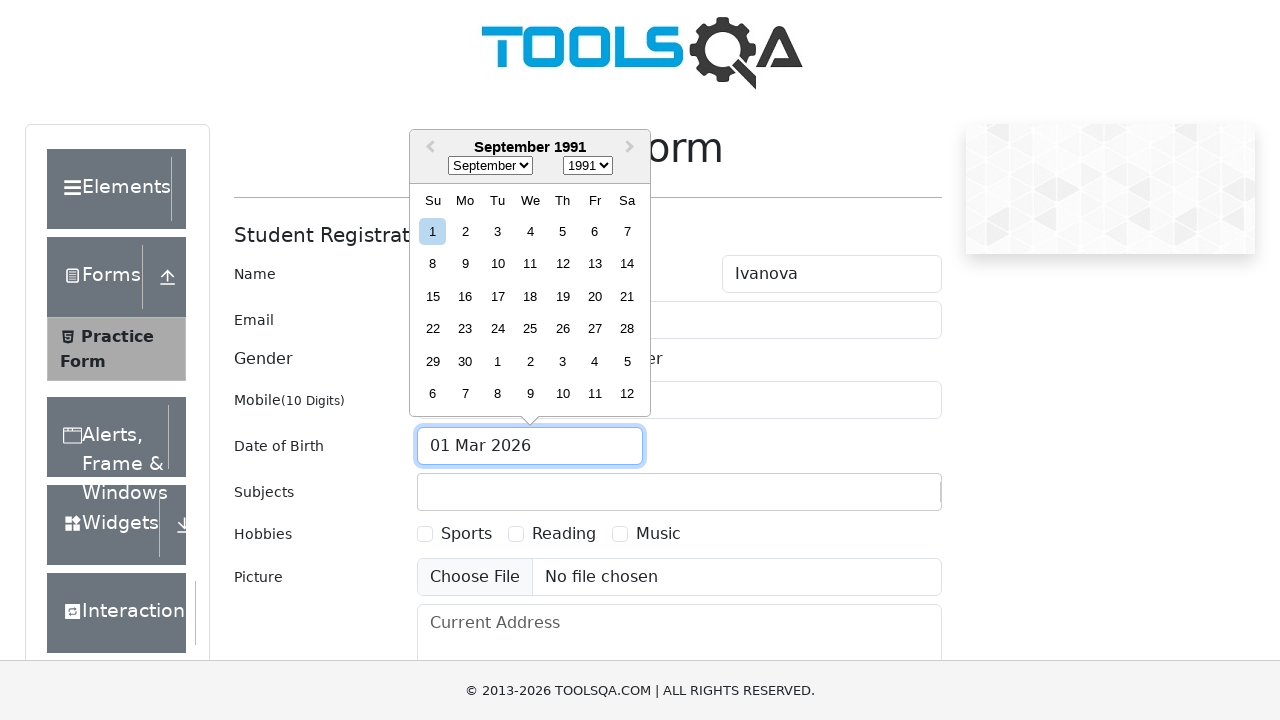

Selected 16th day of birth at (465, 296) on #dateOfBirth .react-datepicker__month .react-datepicker__day--016
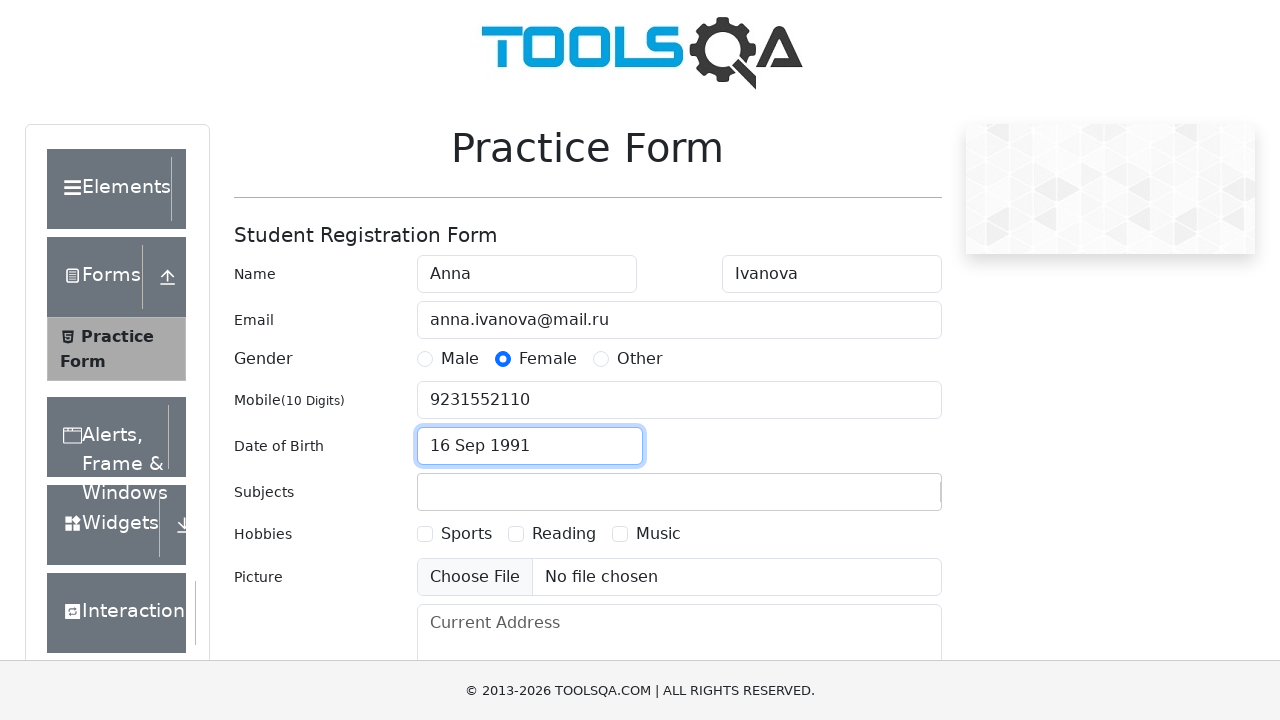

Filled subjects field with 'accounting' on #subjectsInput
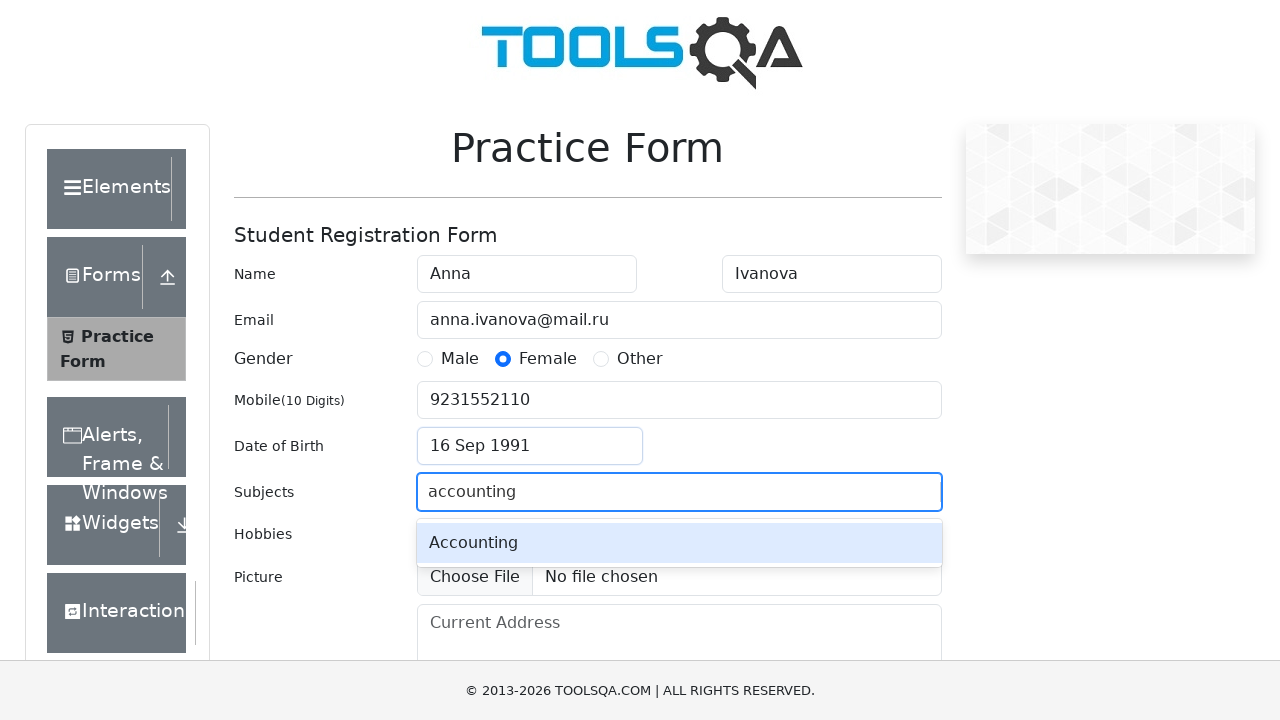

Pressed Enter to confirm subject selection on #subjectsInput
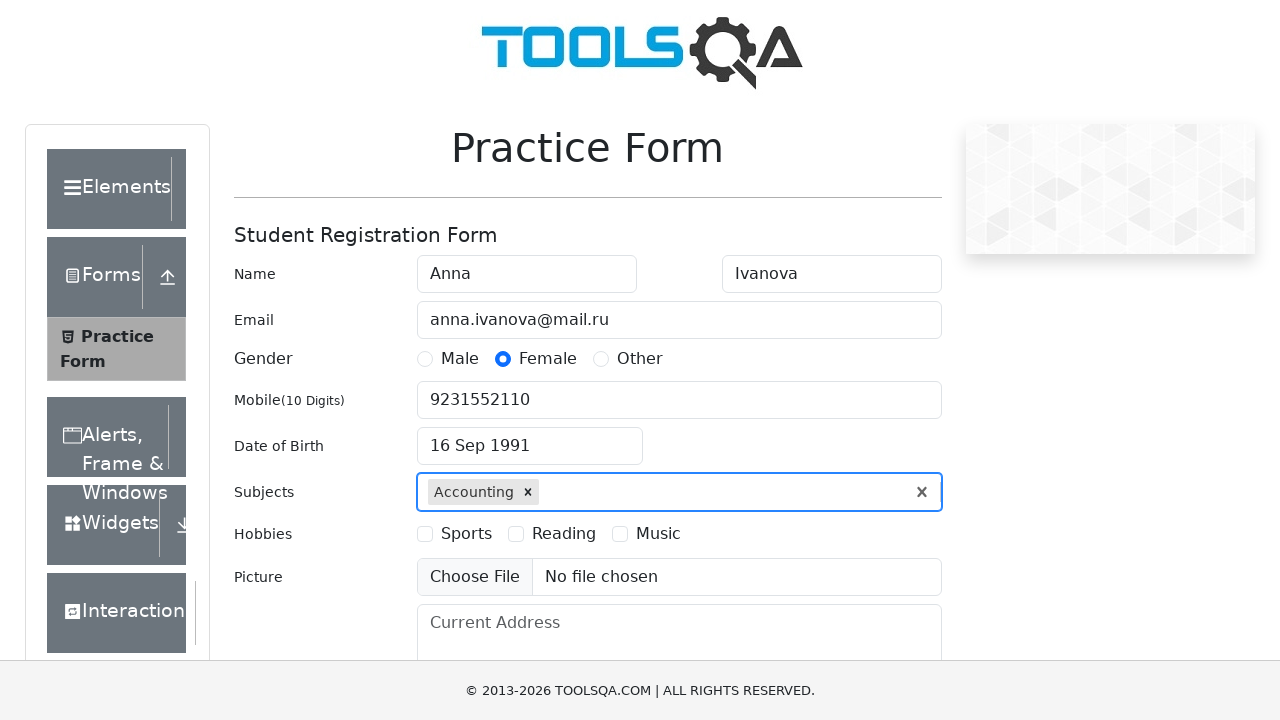

Selected Sports hobby at (466, 534) on label[for='hobbies-checkbox-1']
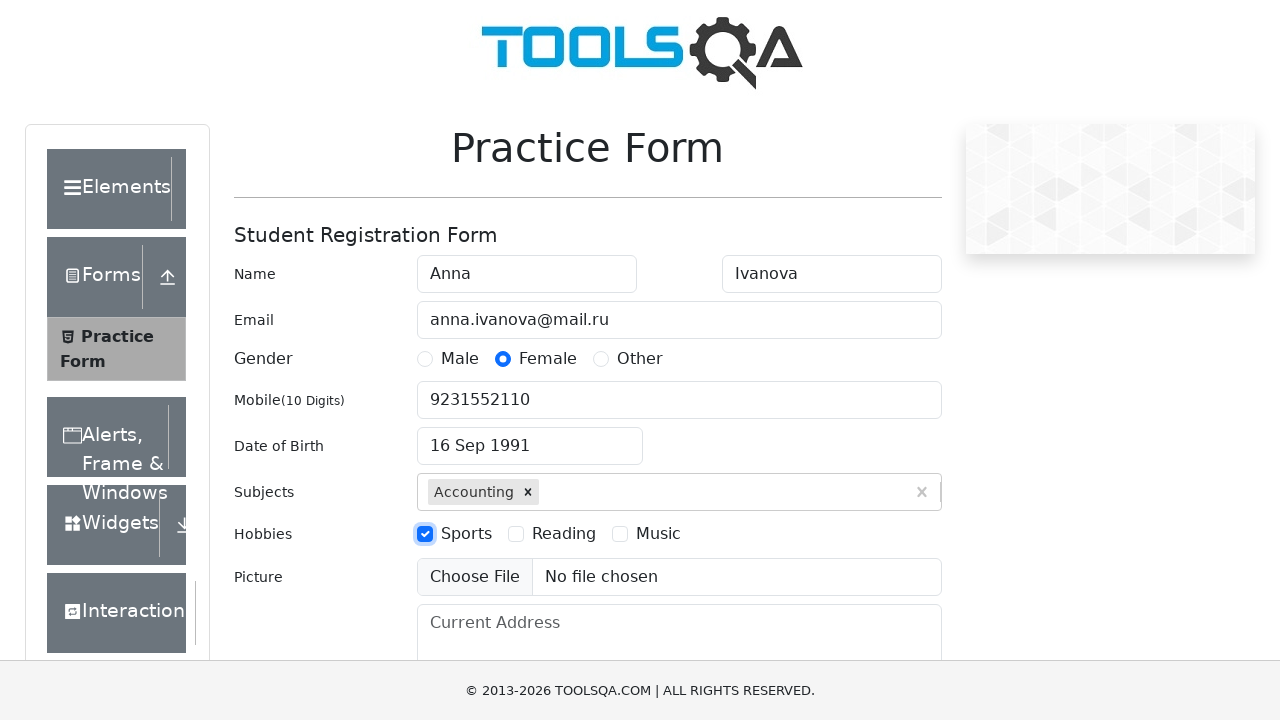

Selected Music hobby at (658, 534) on label[for='hobbies-checkbox-3']
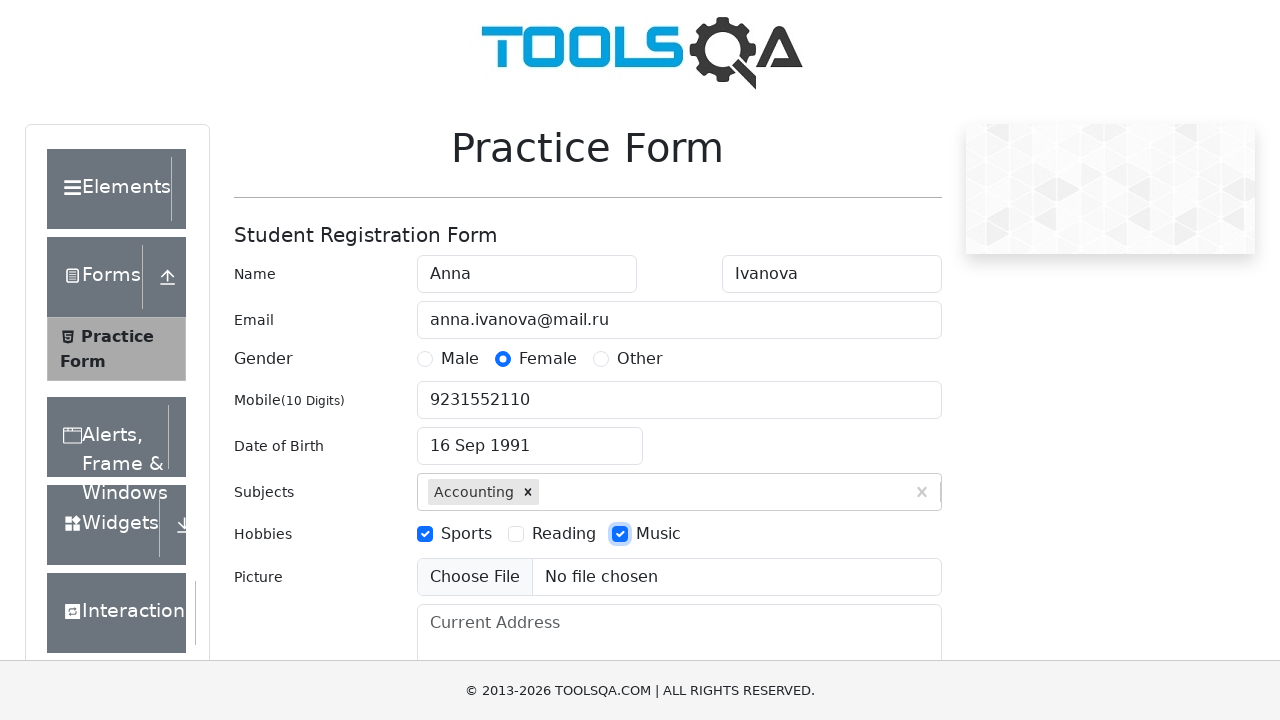

Filled current address with 'Test address' on #currentAddress
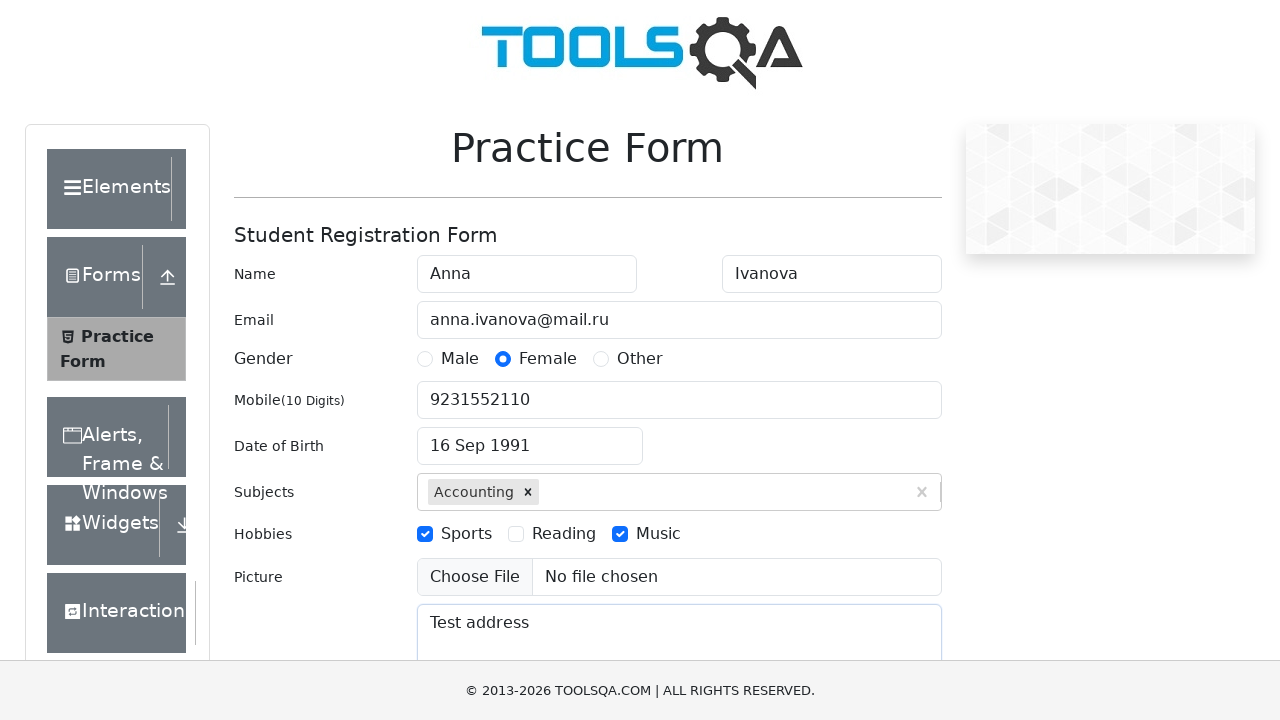

Filled state field with 'Rajasthan' on #state input
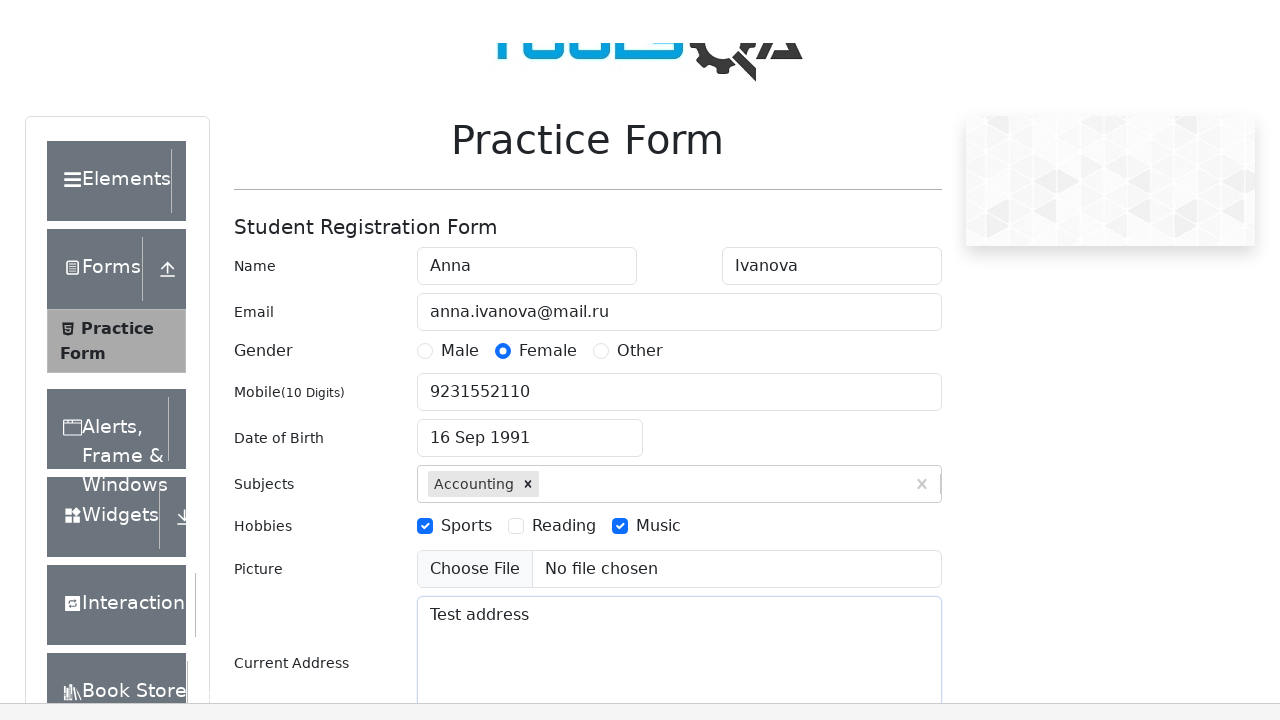

Pressed Enter to confirm state selection on #state input
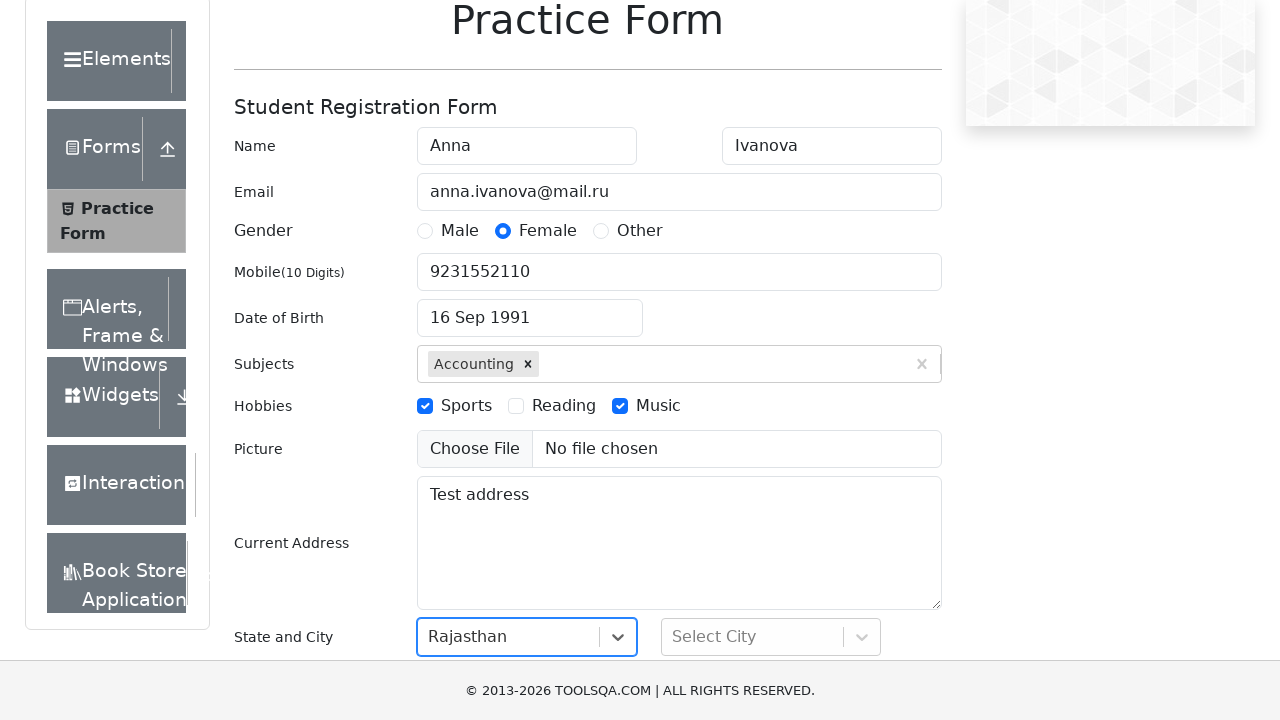

Filled city field with 'Jaiselmer' on #city input
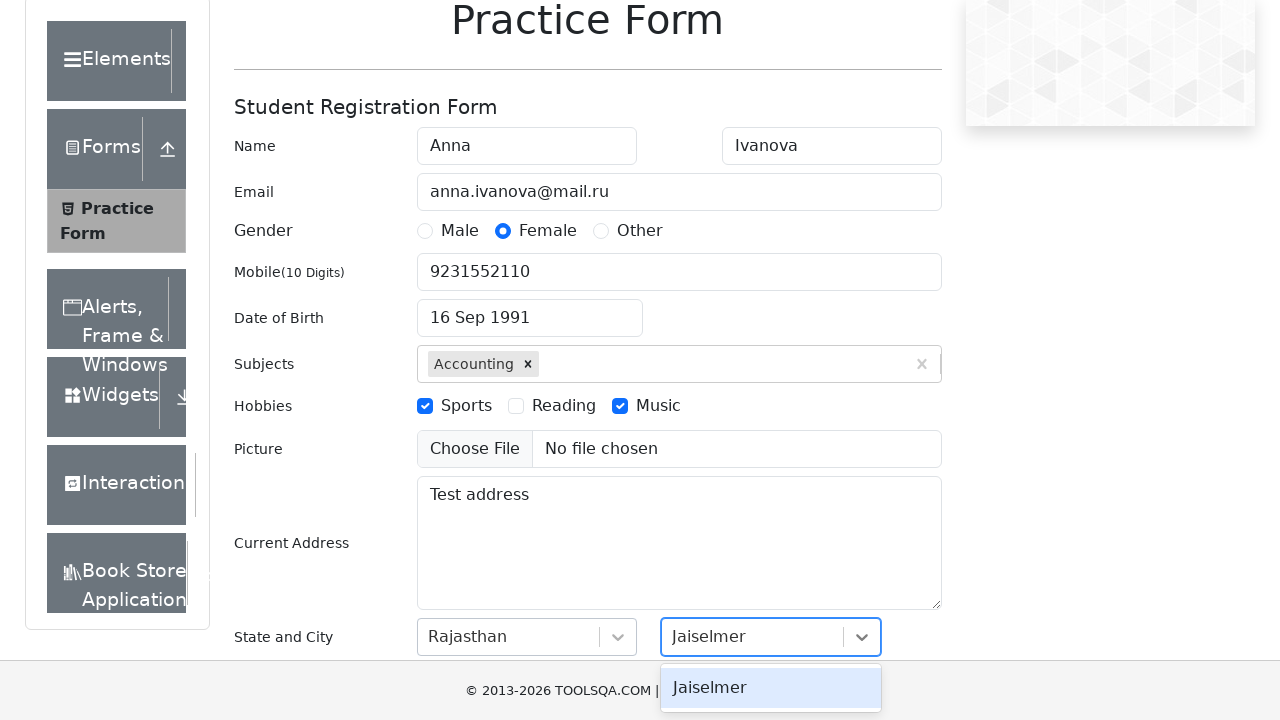

Pressed Enter to confirm city selection on #city input
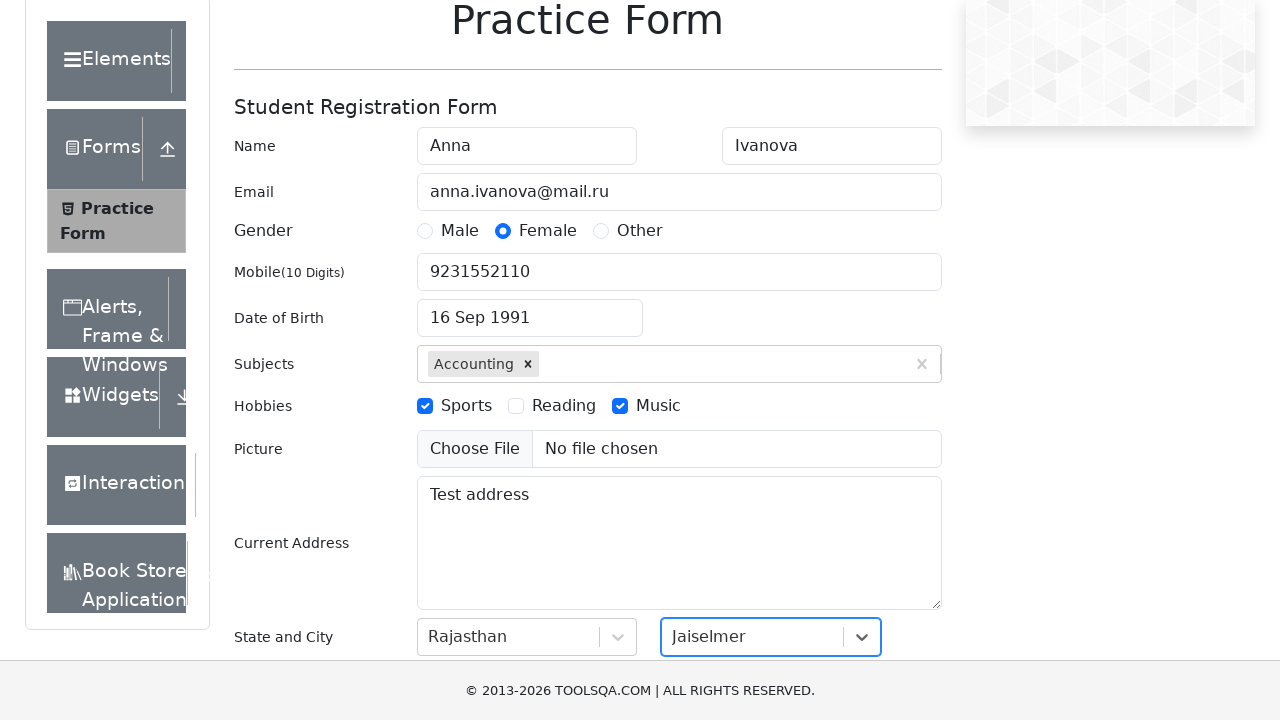

Clicked submit button to submit the form at (885, 499) on #submit
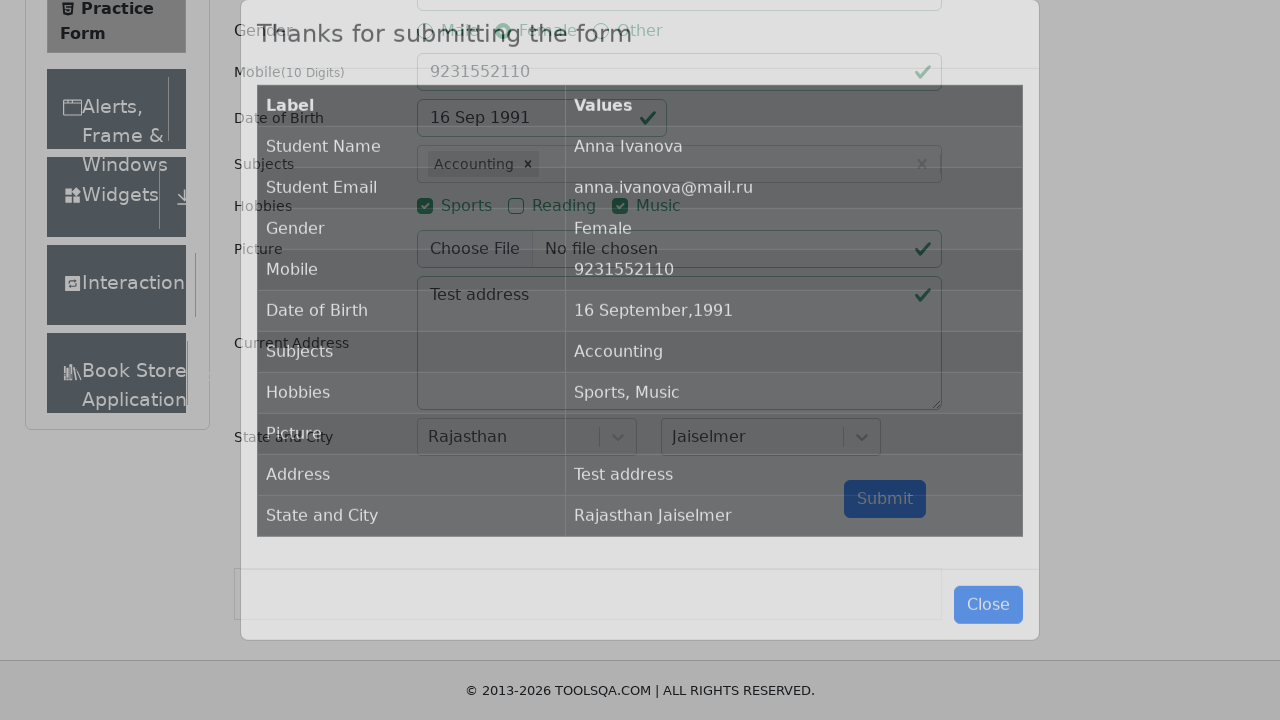

Form submission results table loaded successfully
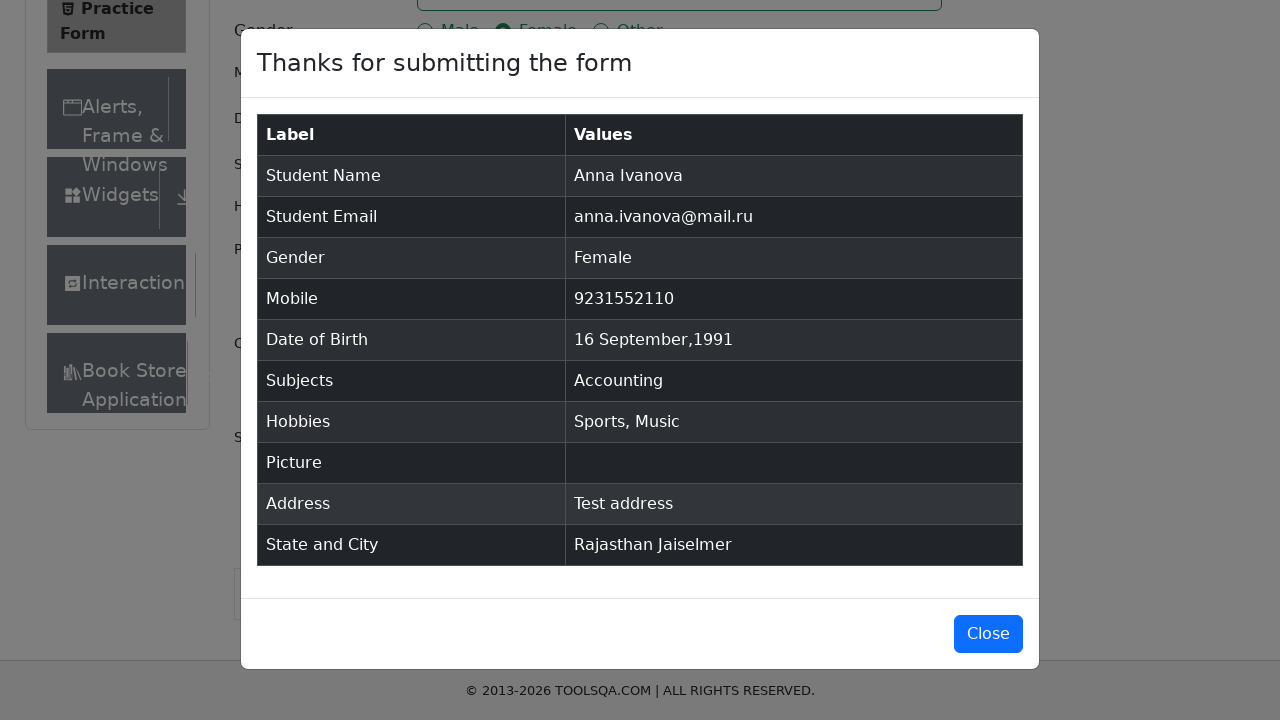

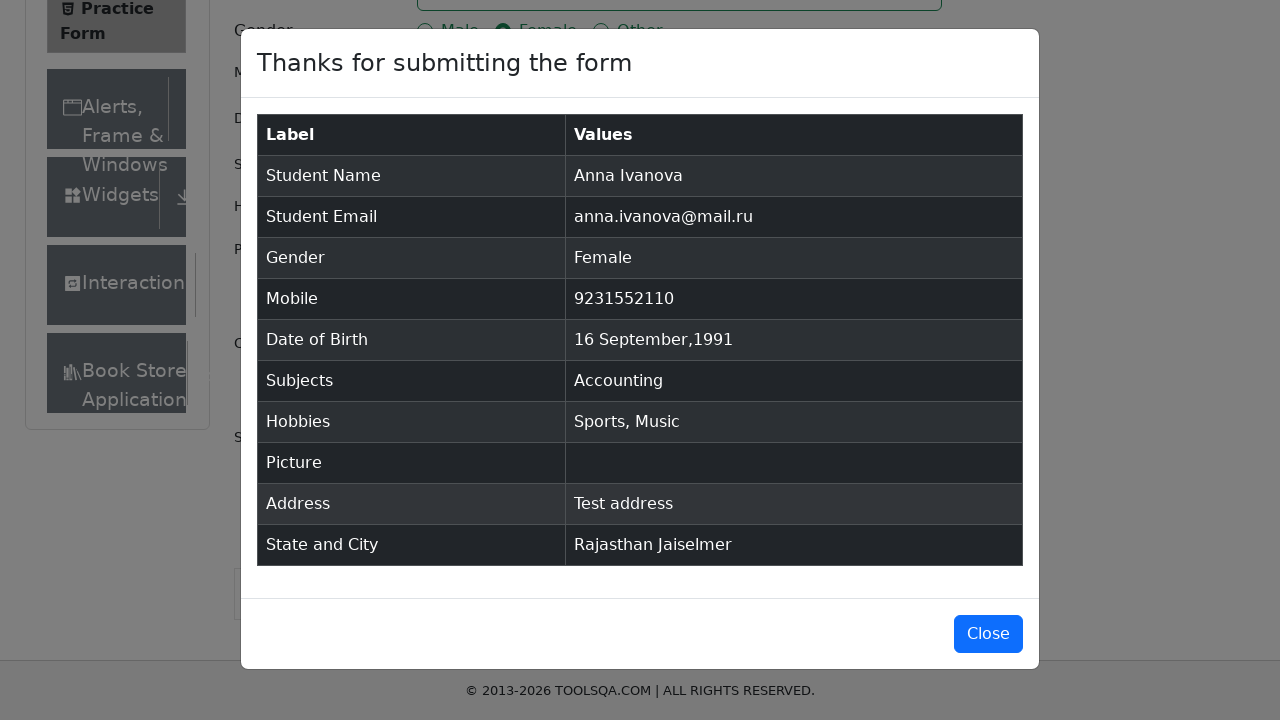